Tests adding a todo item to the TodoMVC demo application by filling in the input field and pressing Enter

Starting URL: https://demo.playwright.dev/todomvc/#/

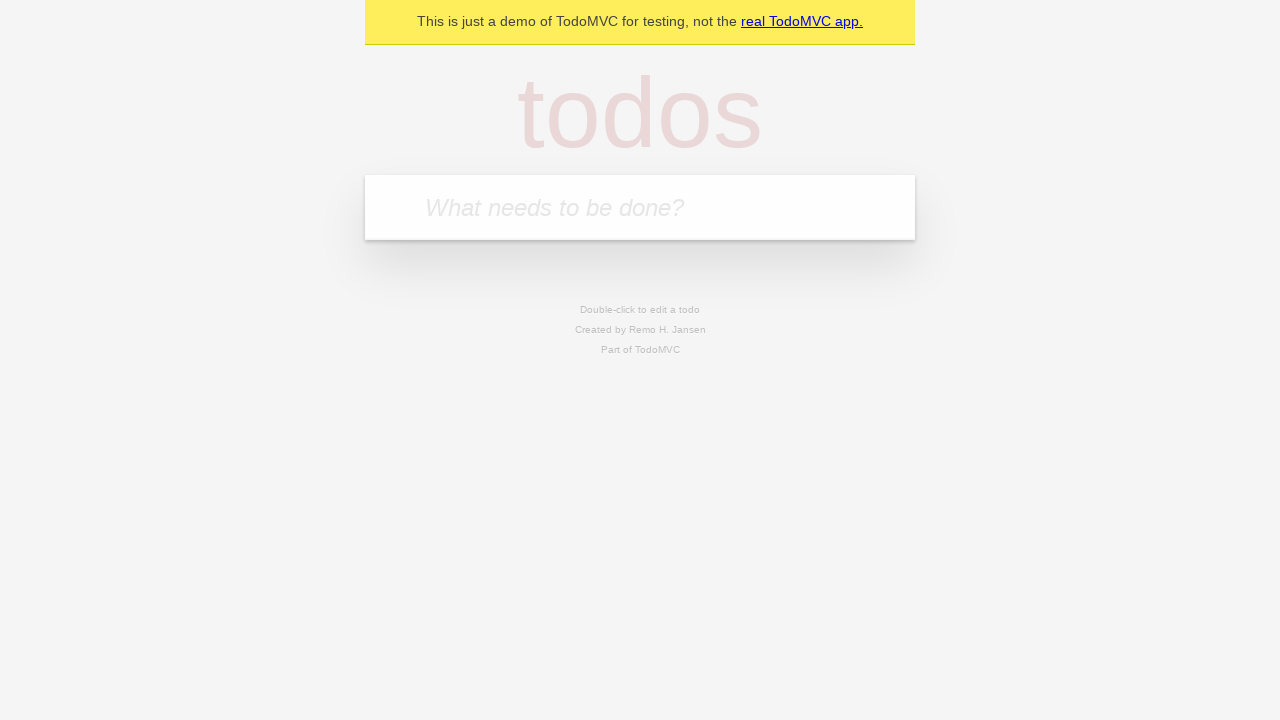

Clicked on the todo input field at (640, 207) on internal:attr=[placeholder="What needs to be done?"i]
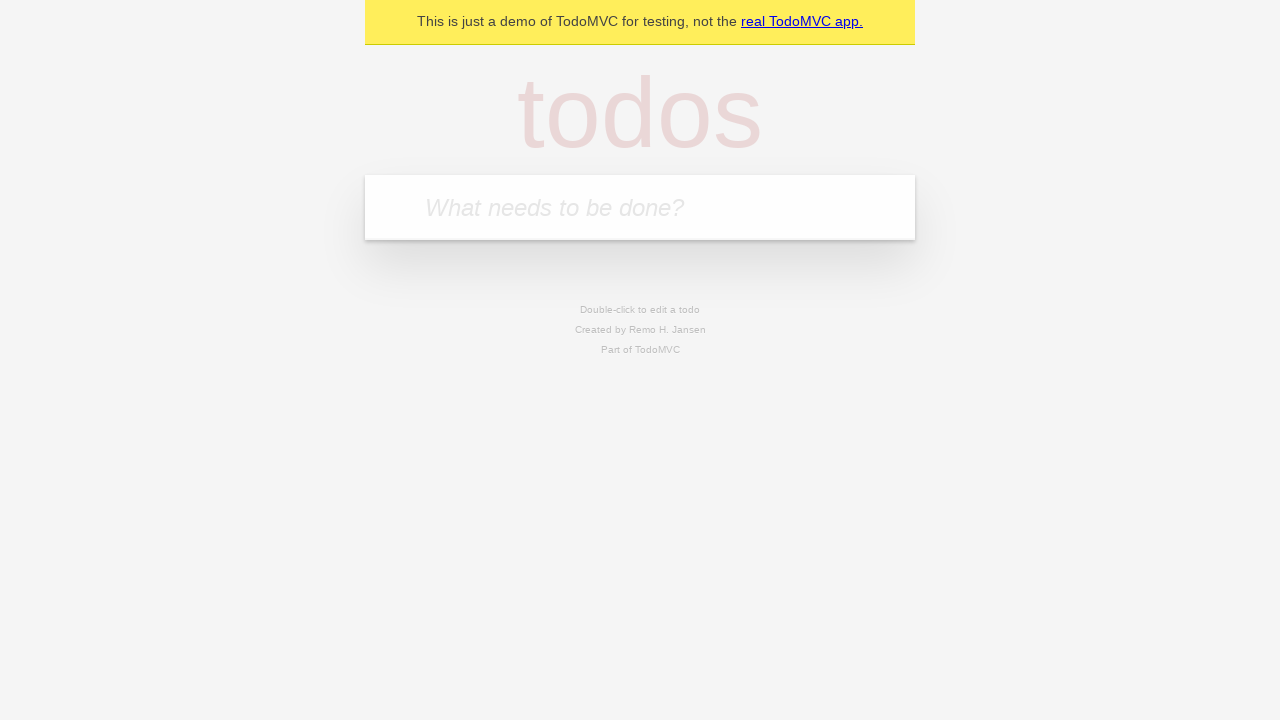

Filled todo input field with 'Создать первый сценарий playwright' on internal:attr=[placeholder="What needs to be done?"i]
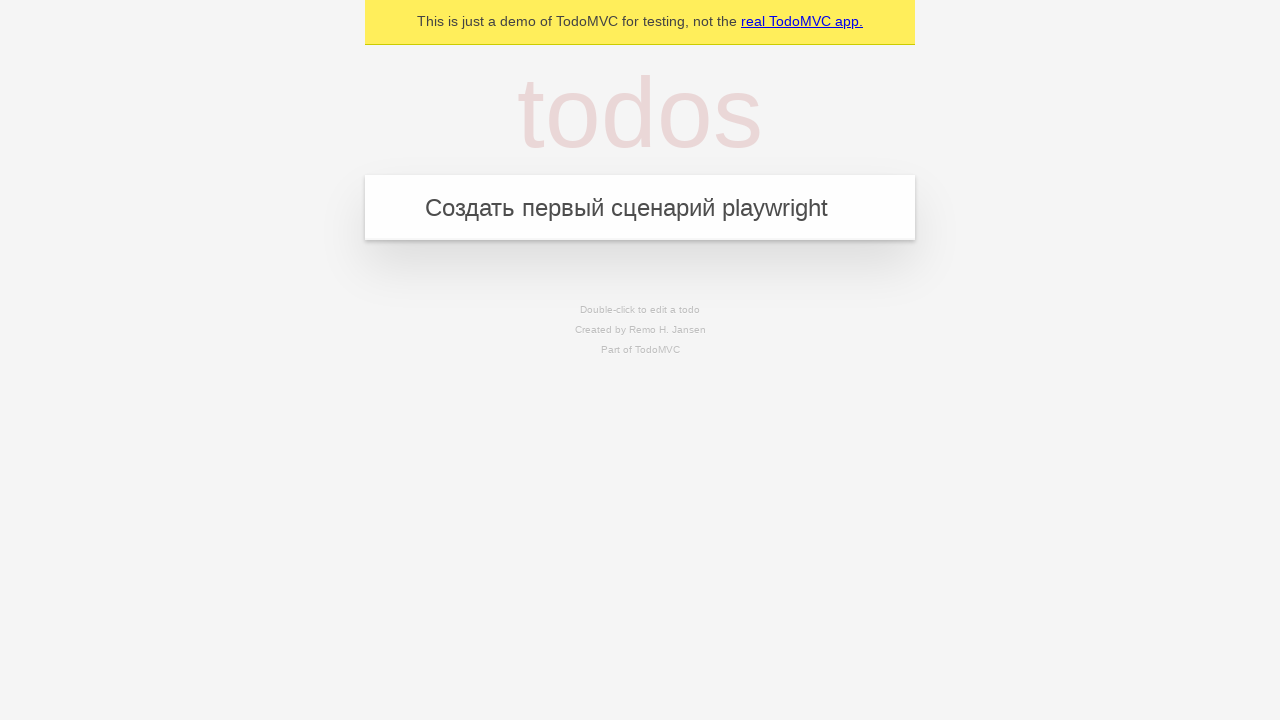

Pressed Enter to add the todo item on internal:attr=[placeholder="What needs to be done?"i]
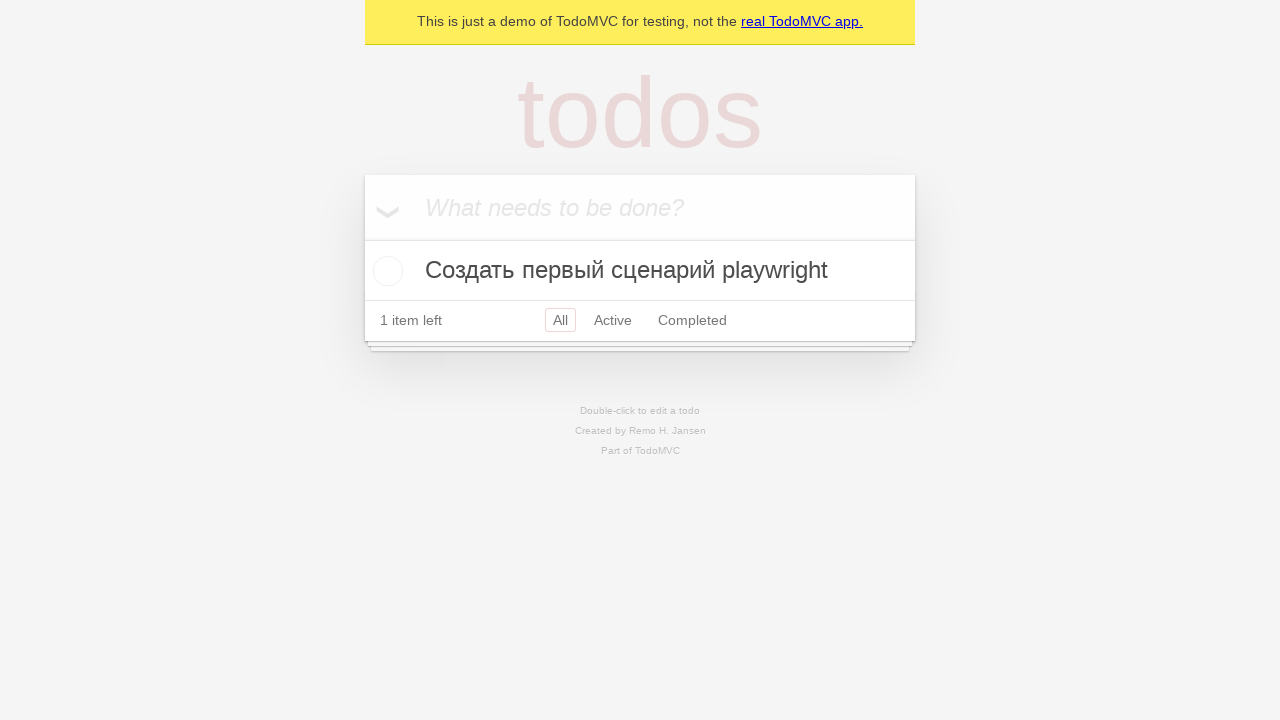

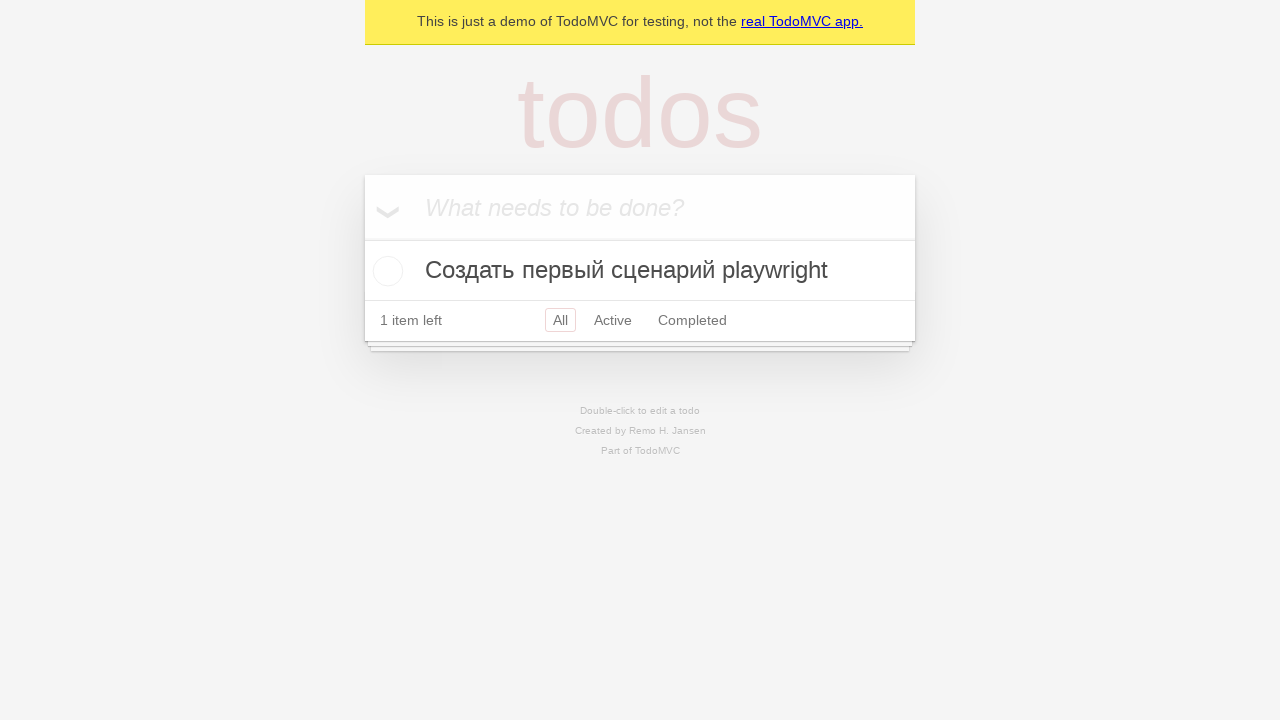